Tests login form validation by entering an incorrect password and verifying the error message is displayed

Starting URL: https://www.saucedemo.com/

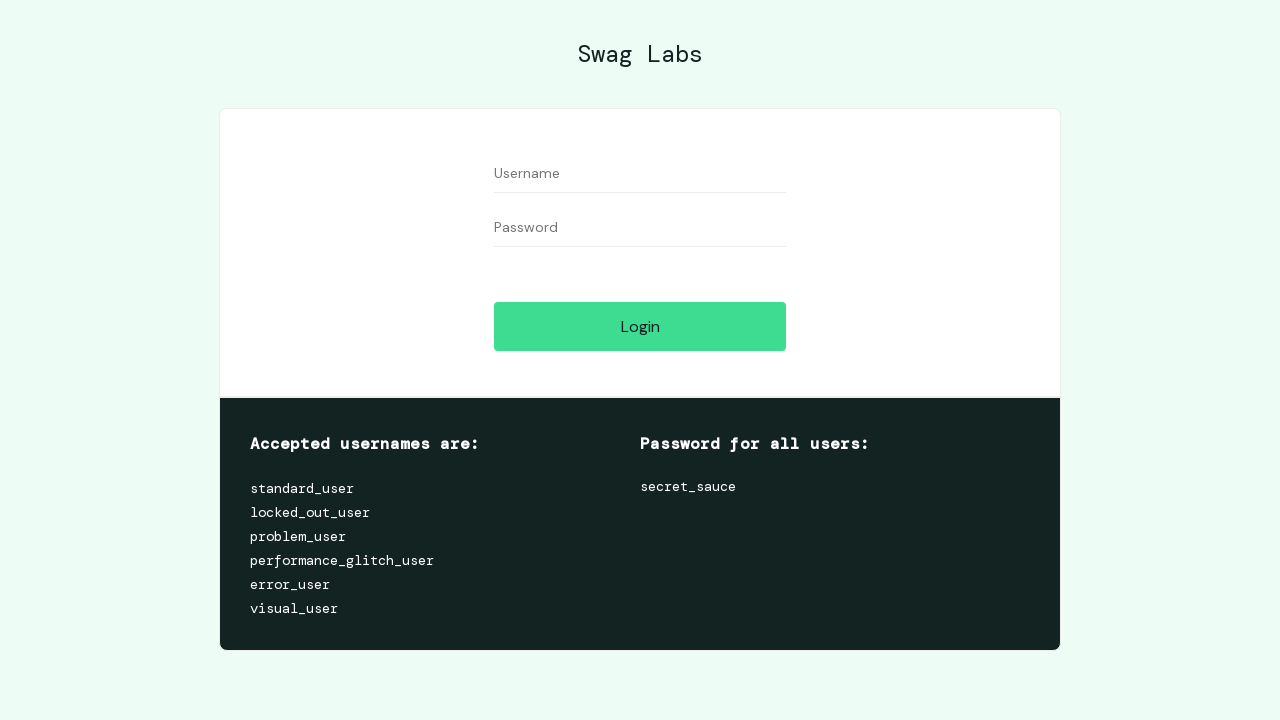

Filled username field with 'standard_user' on //input[@id='user-name']
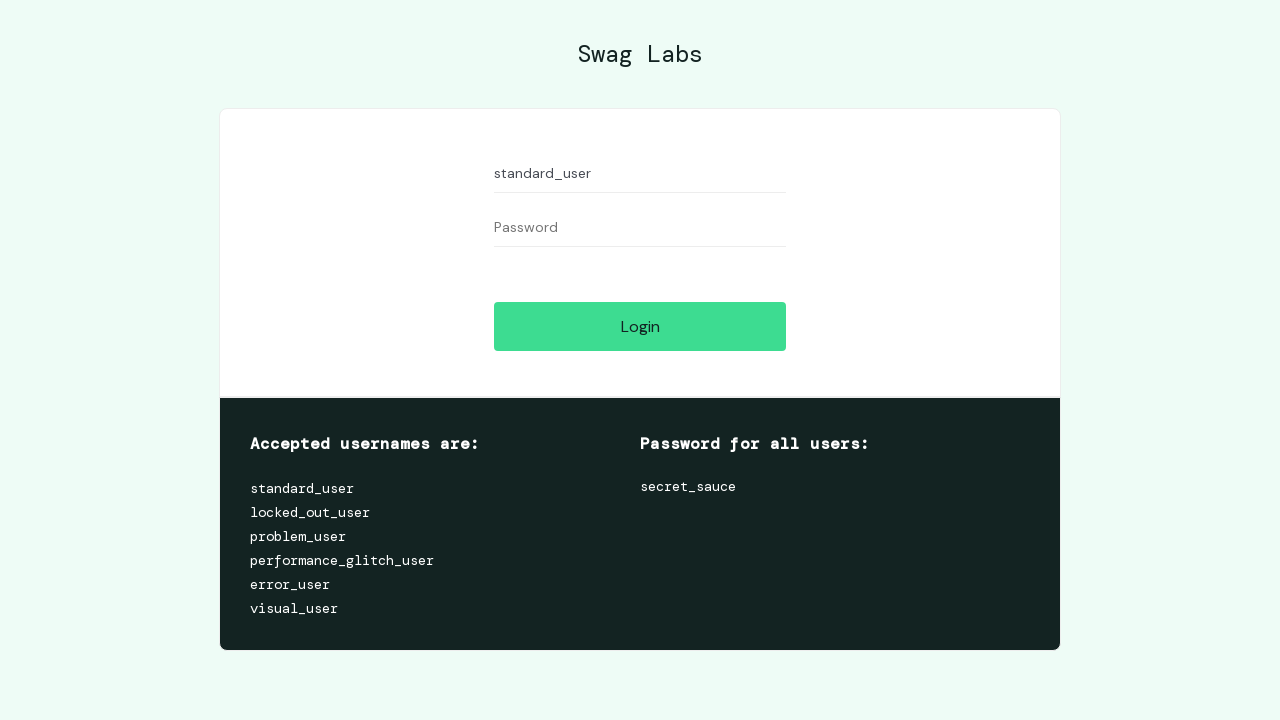

Filled password field with incorrect password 'secret_sauc' on //input[@id='password']
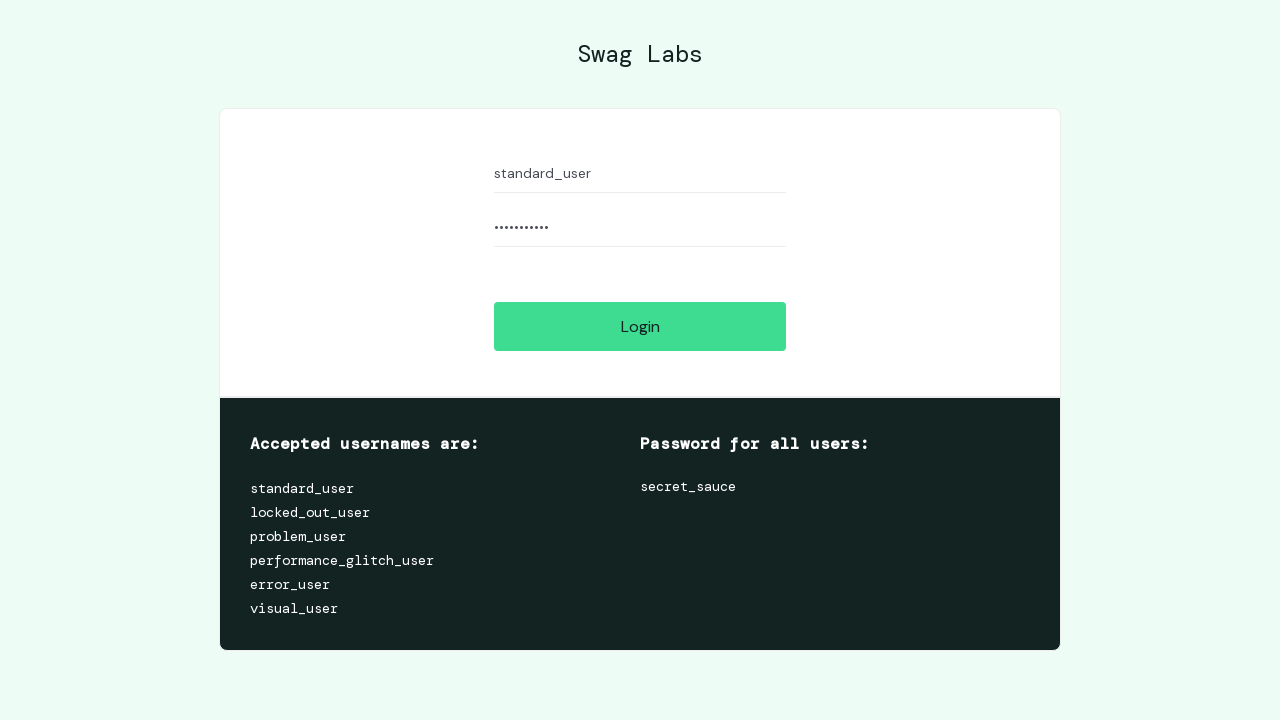

Clicked login button at (640, 326) on xpath=//input[@id='login-button']
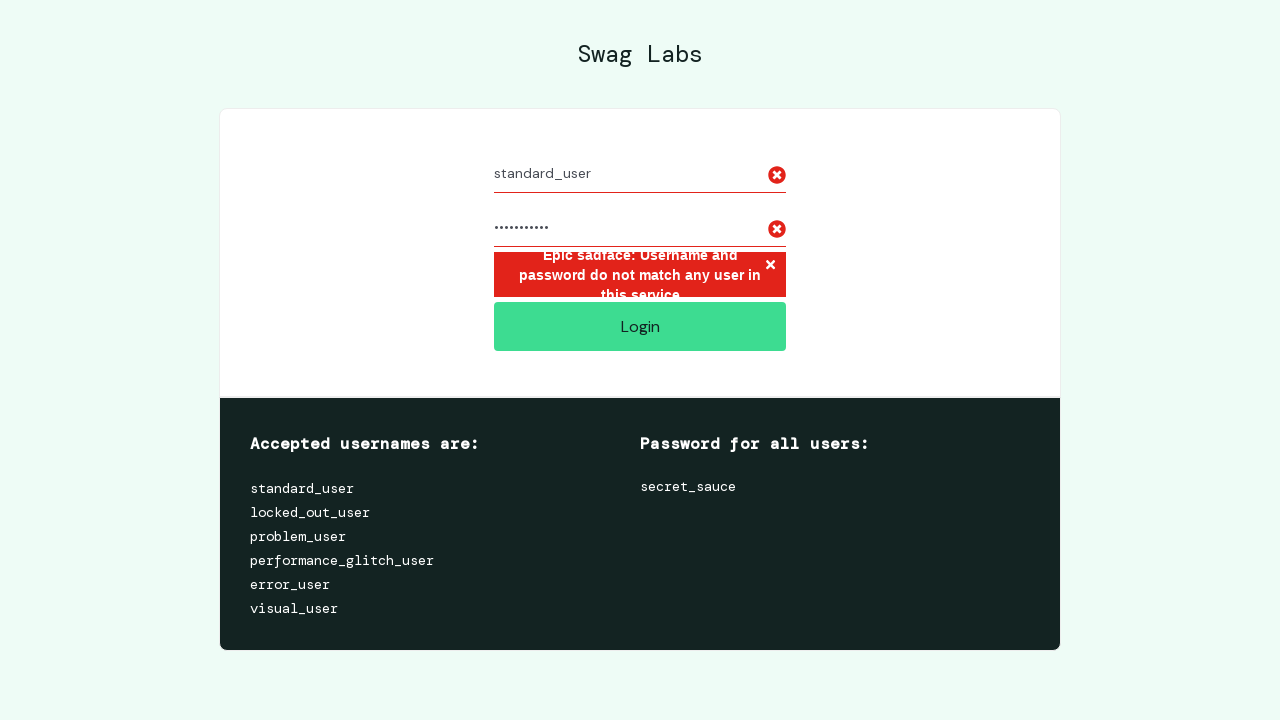

Error message element appeared and was located
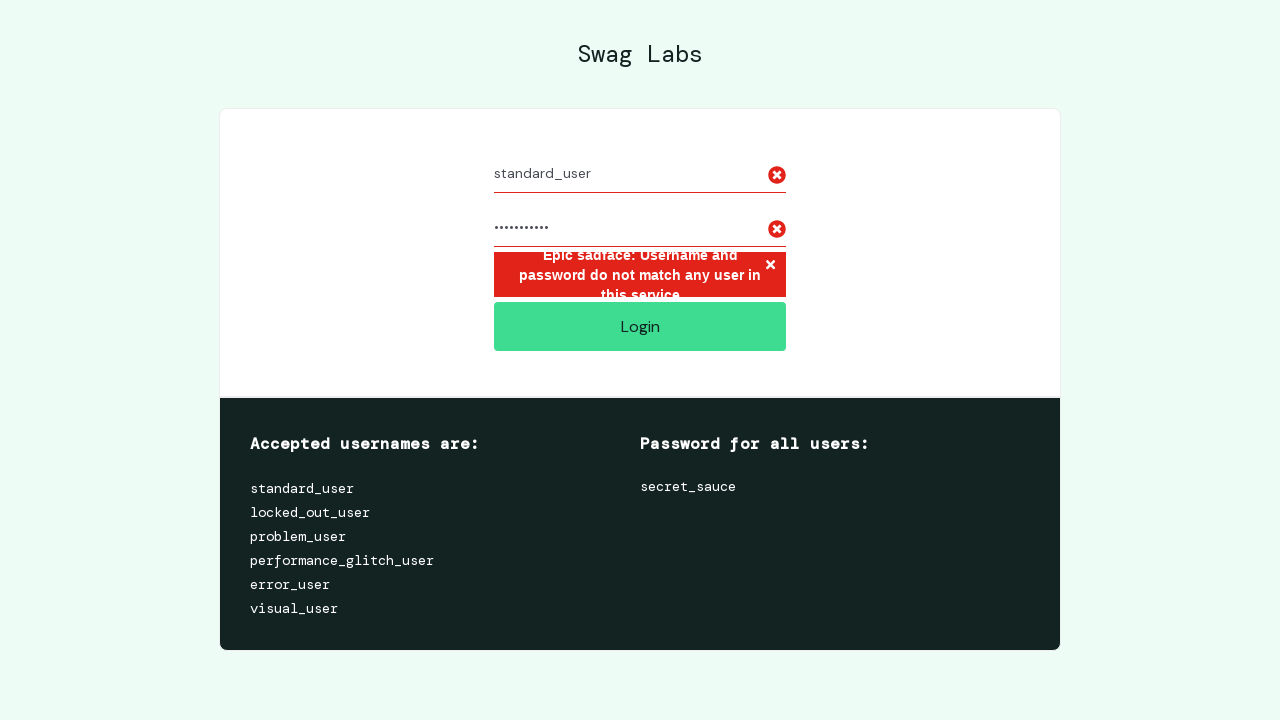

Retrieved error message text content
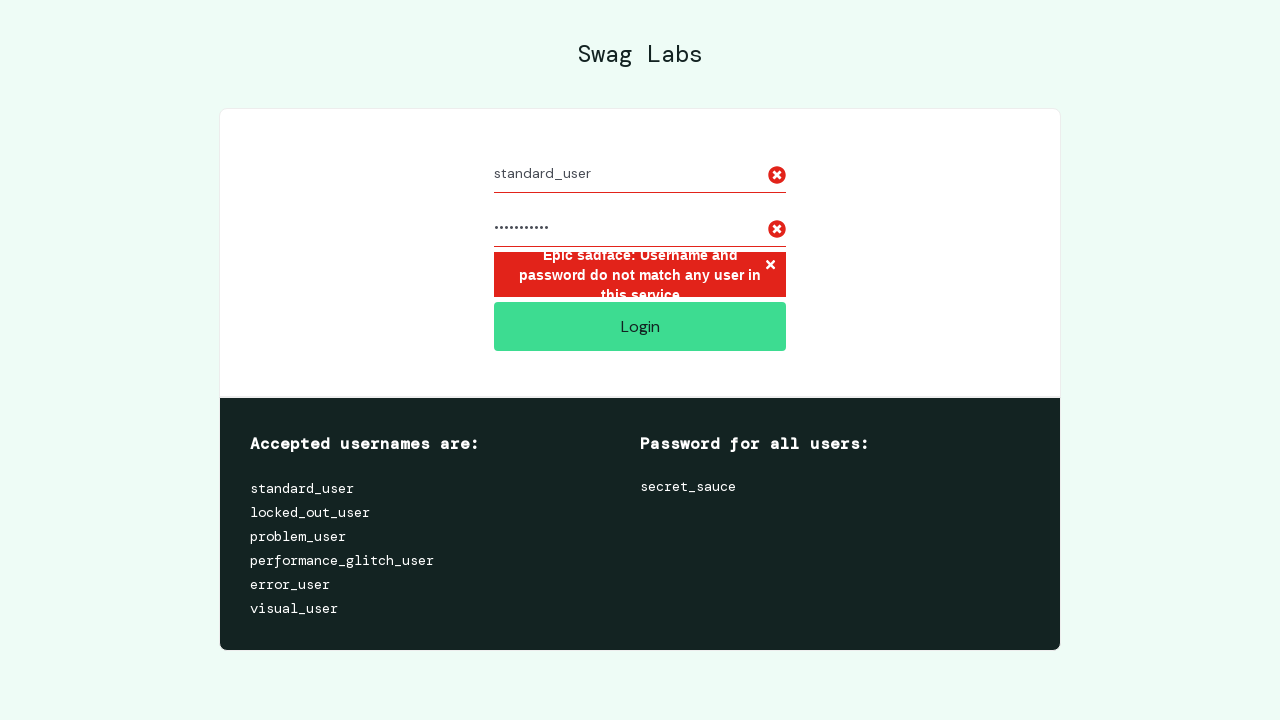

Verified error message matches expected text: 'Epic sadface: Username and password do not match any user in this service'
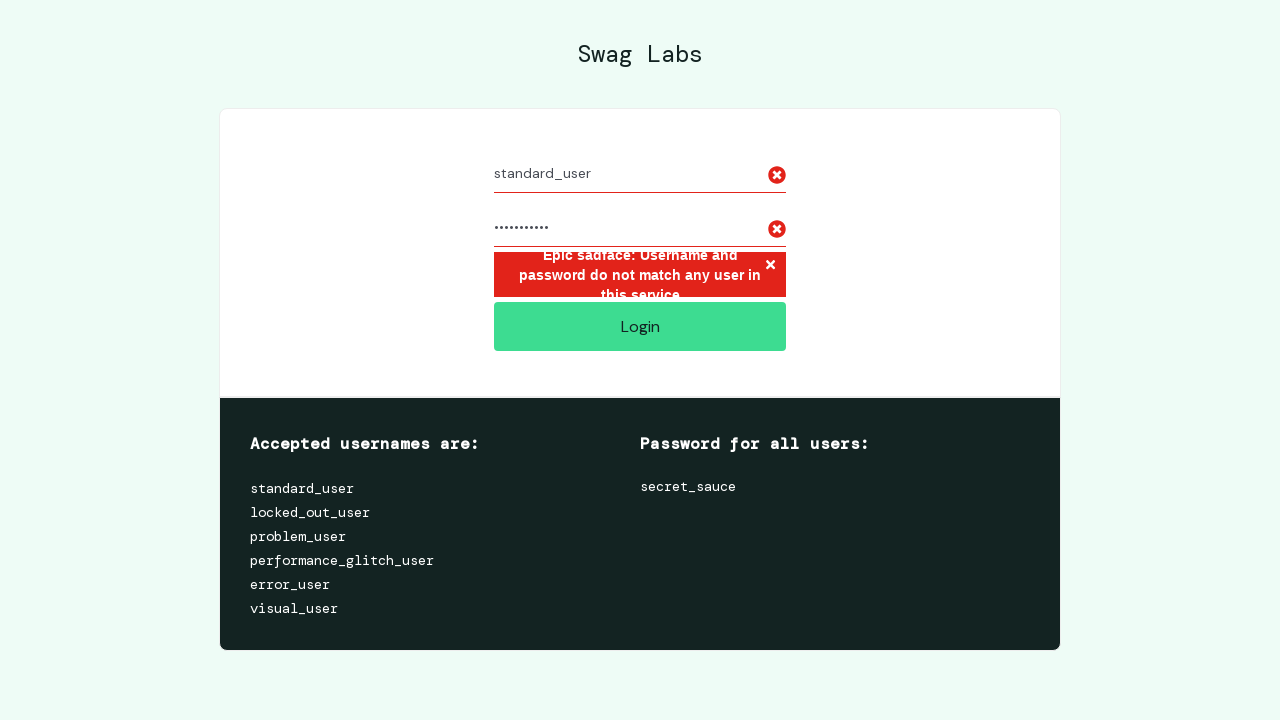

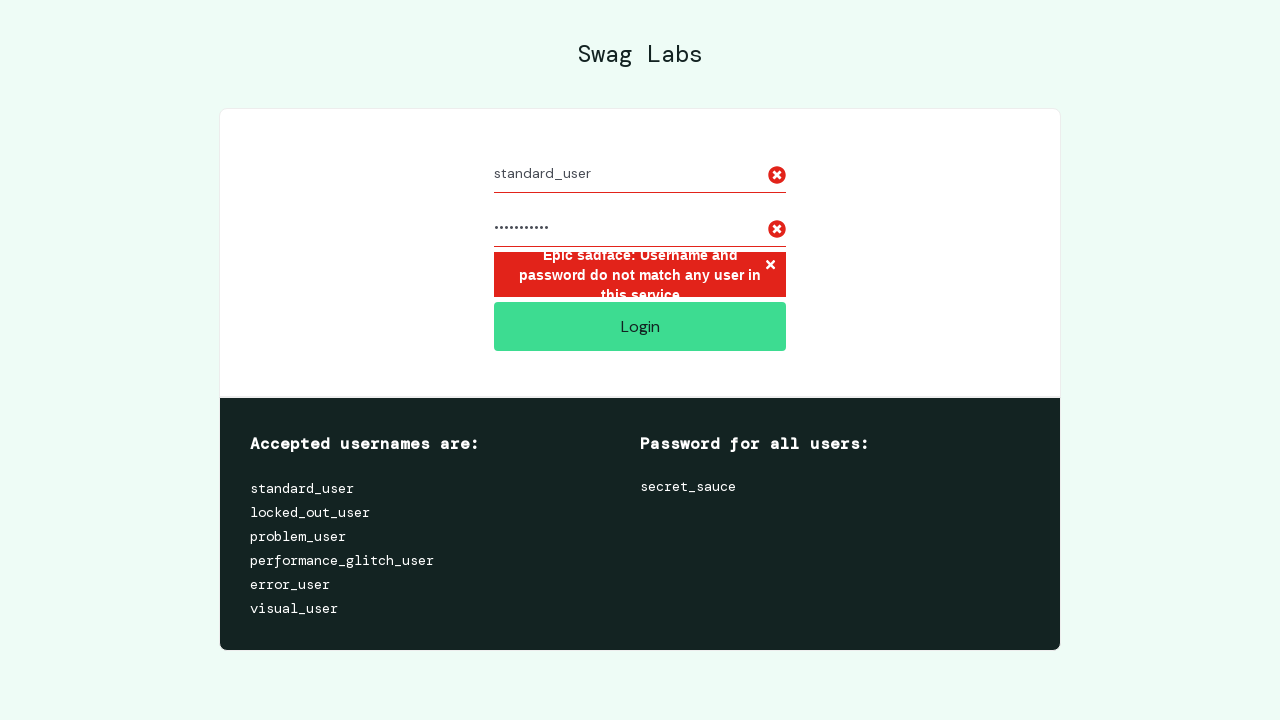